Tests filtering to display only active (incomplete) todo items

Starting URL: https://demo.playwright.dev/todomvc

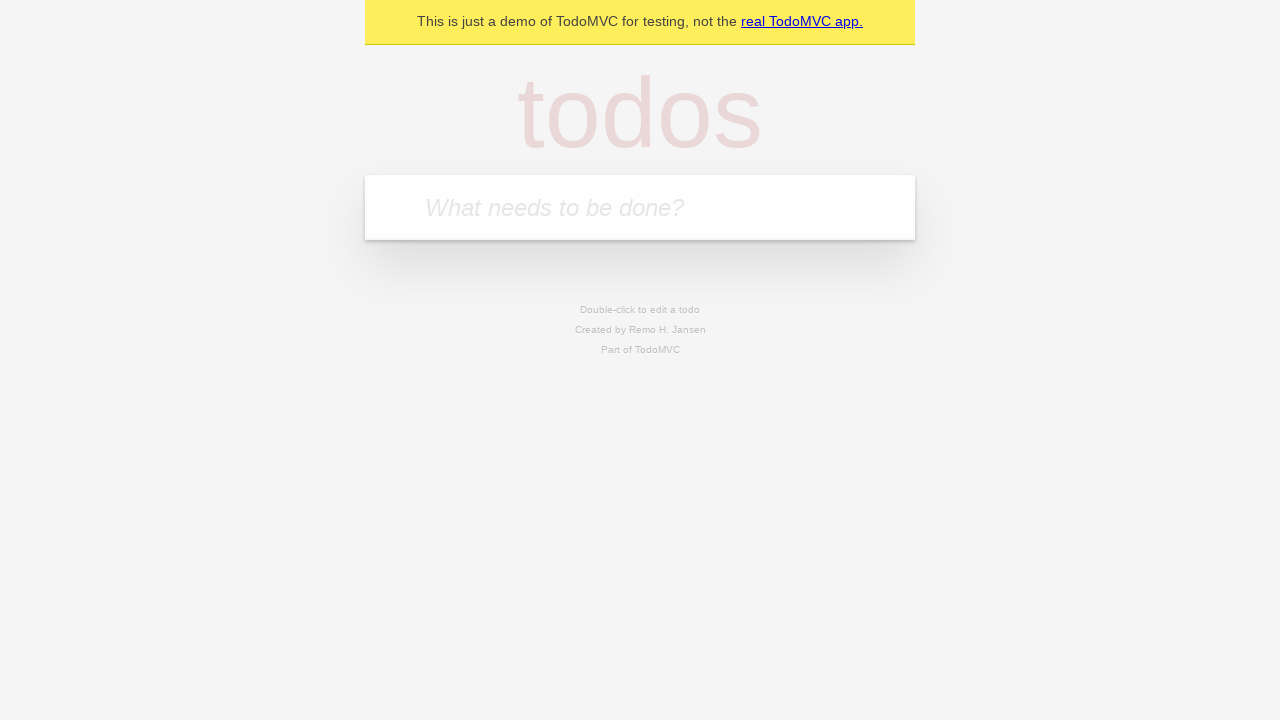

Filled todo input with 'Book doctor appointment' on internal:attr=[placeholder="What needs to be done?"i]
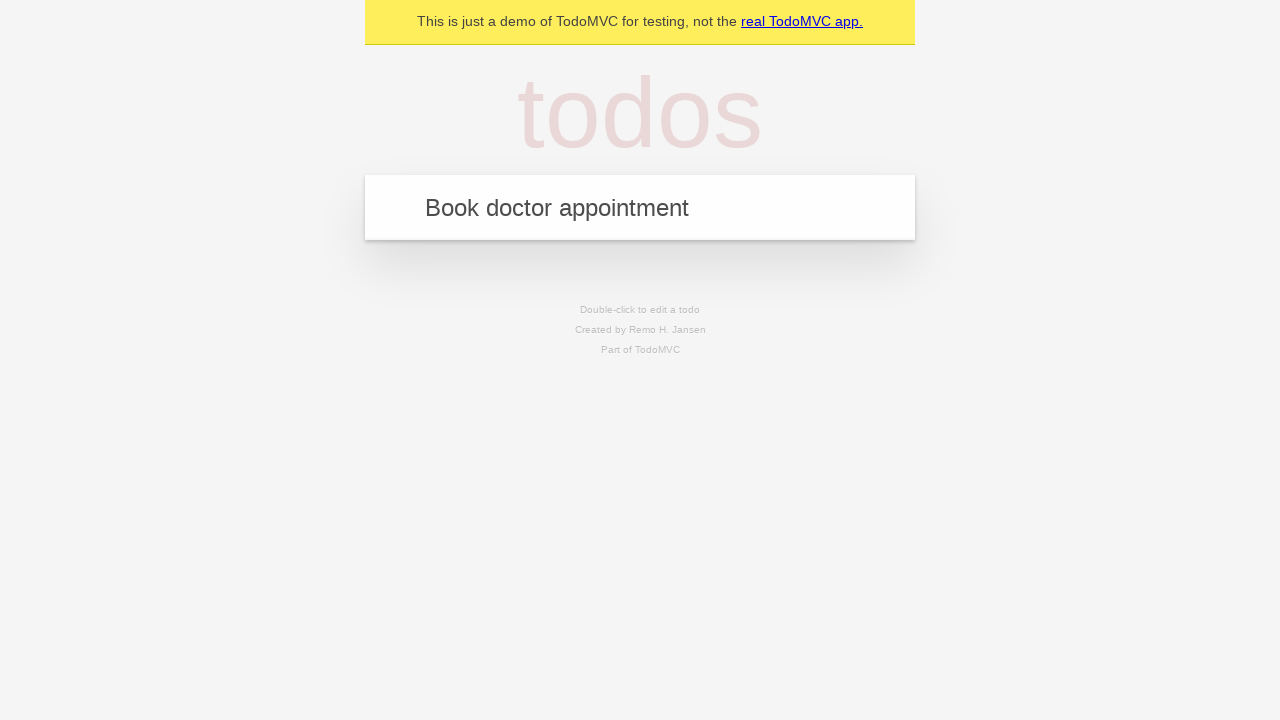

Pressed Enter to add first todo item on internal:attr=[placeholder="What needs to be done?"i]
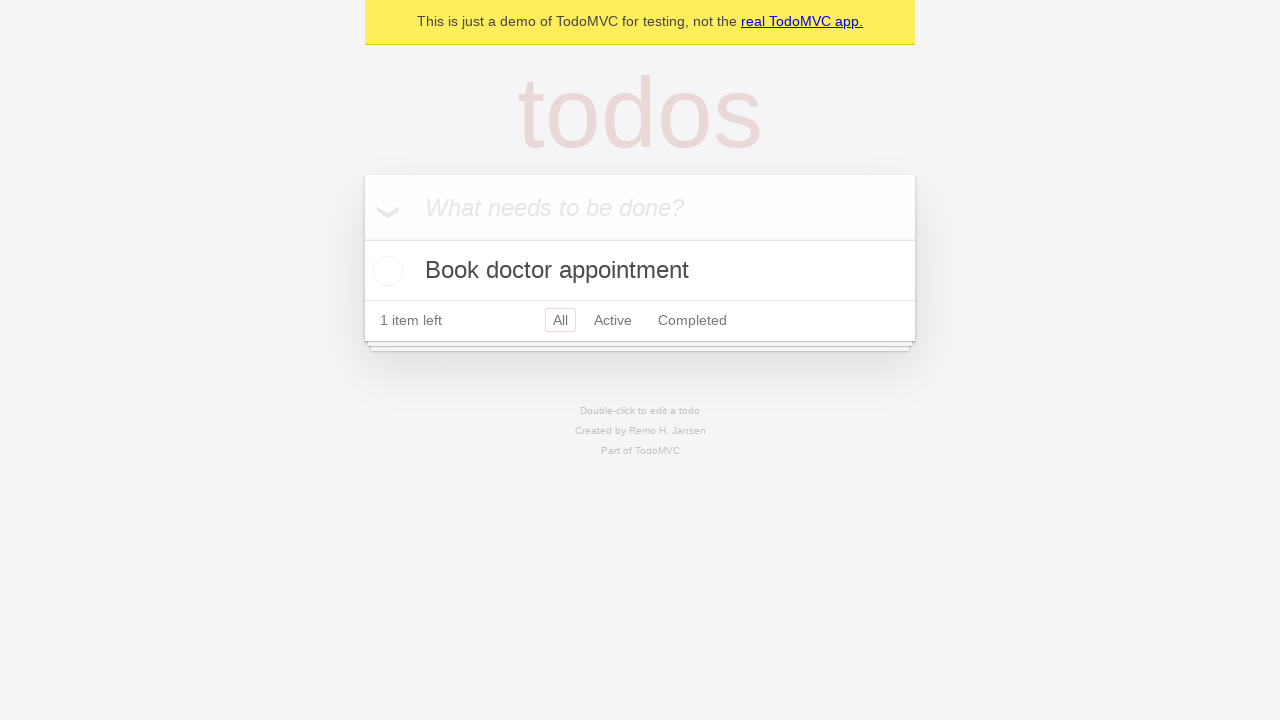

Filled todo input with 'Buy birthday gift for Mom' on internal:attr=[placeholder="What needs to be done?"i]
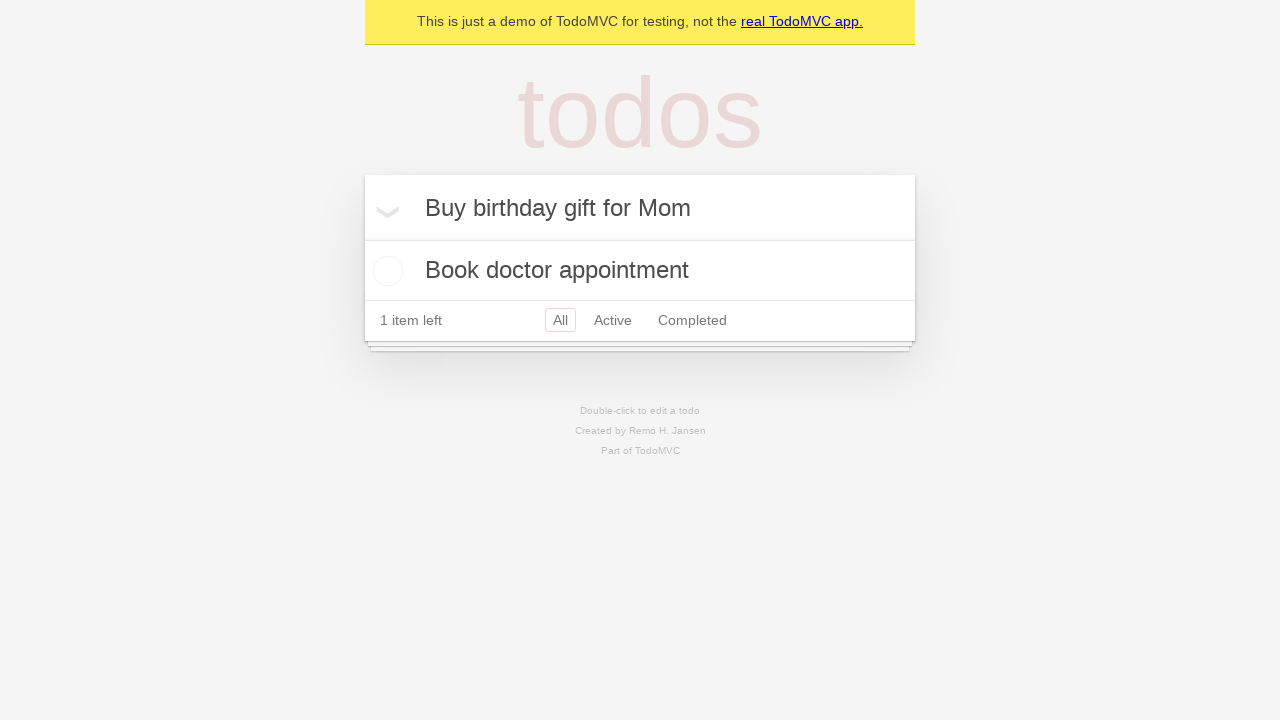

Pressed Enter to add second todo item on internal:attr=[placeholder="What needs to be done?"i]
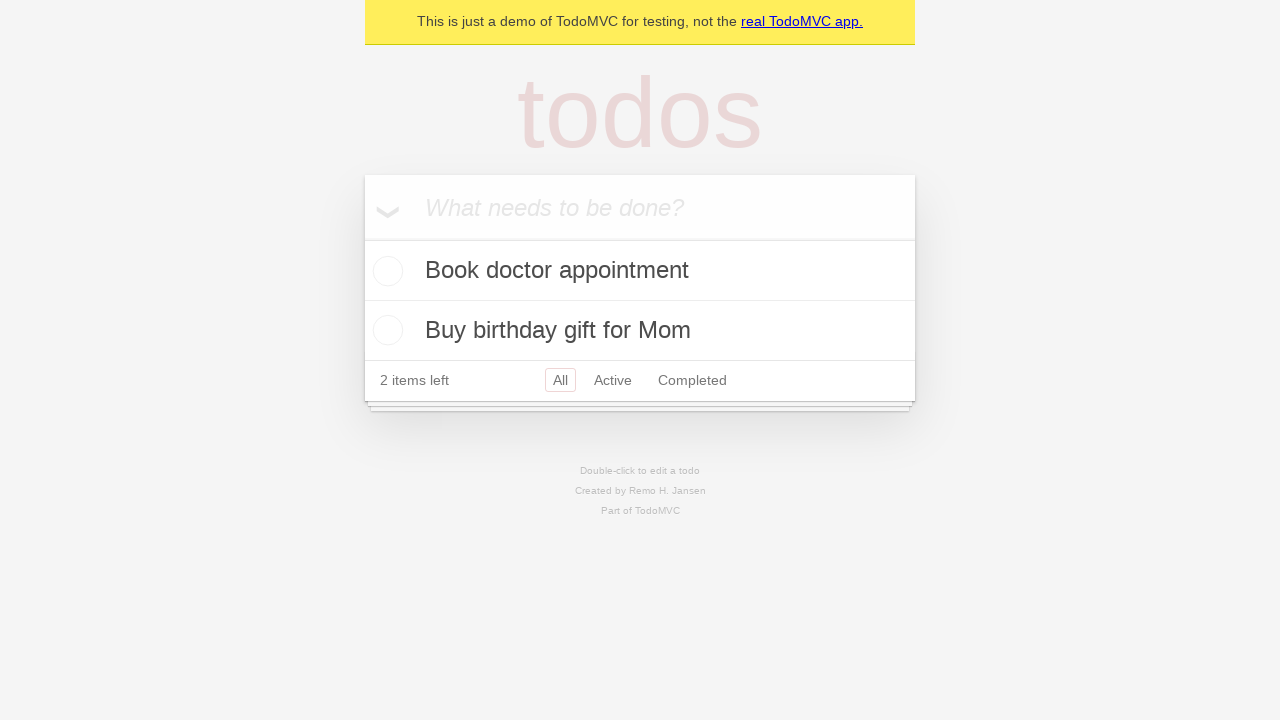

Filled todo input with 'Find place for vacation' on internal:attr=[placeholder="What needs to be done?"i]
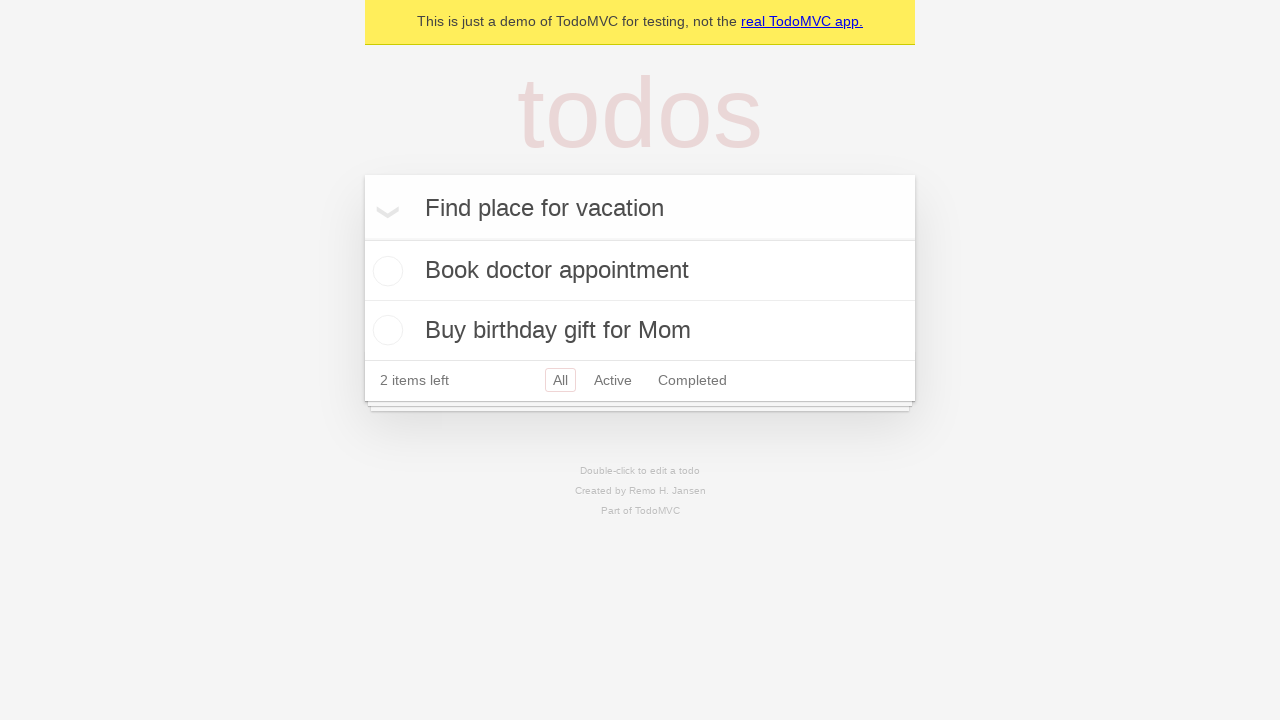

Pressed Enter to add third todo item on internal:attr=[placeholder="What needs to be done?"i]
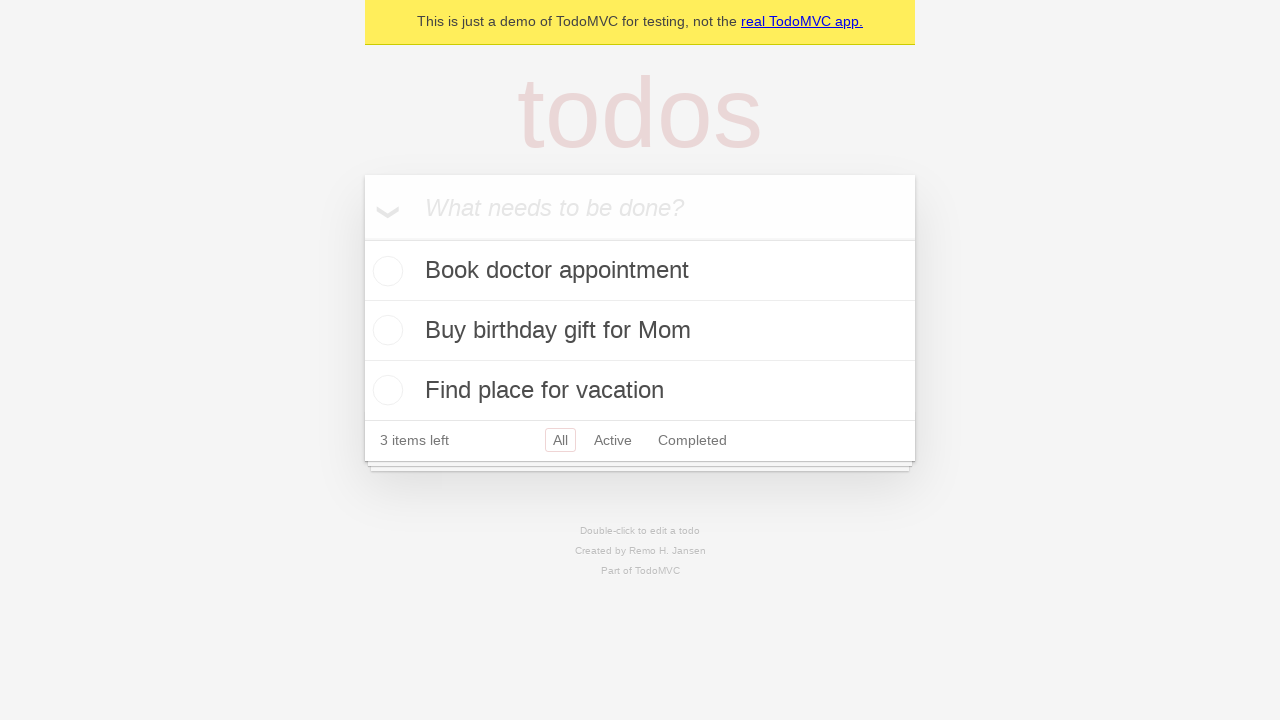

Checked the second todo item to mark it as complete at (385, 330) on internal:testid=[data-testid="todo-item"s] >> nth=1 >> internal:role=checkbox
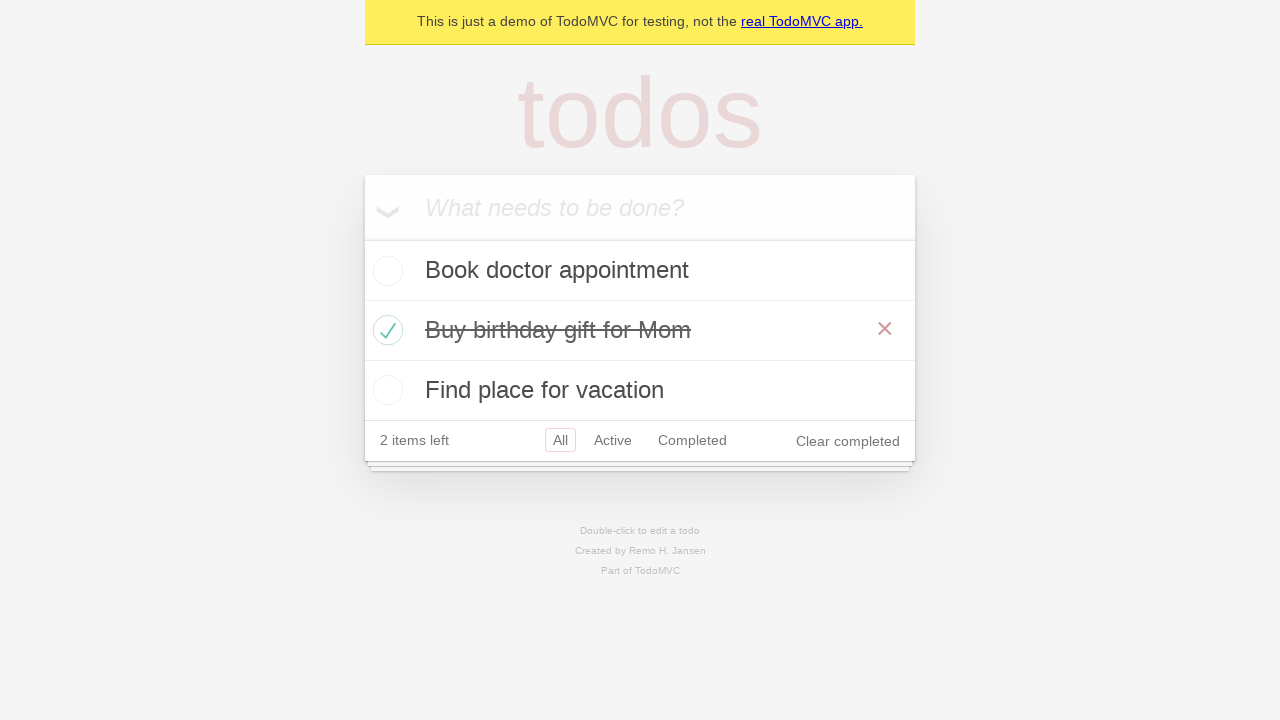

Clicked Active filter to display only incomplete todo items at (613, 440) on internal:role=link[name="Active"i]
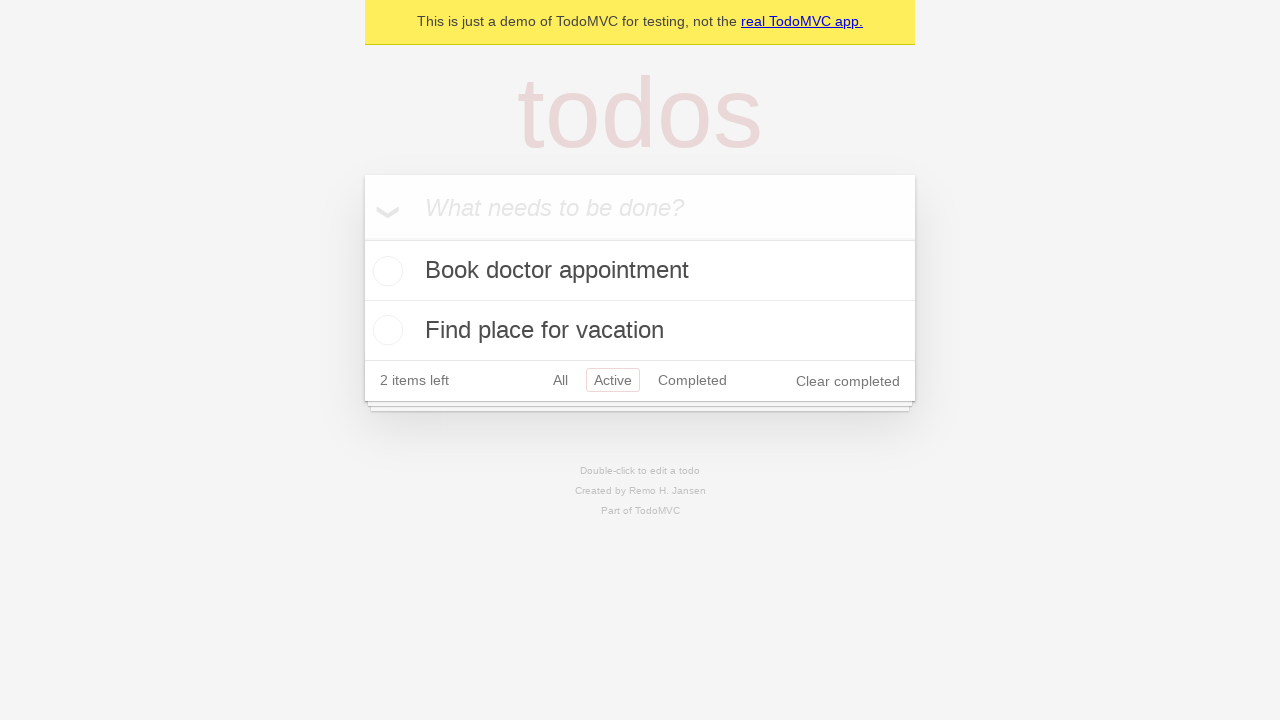

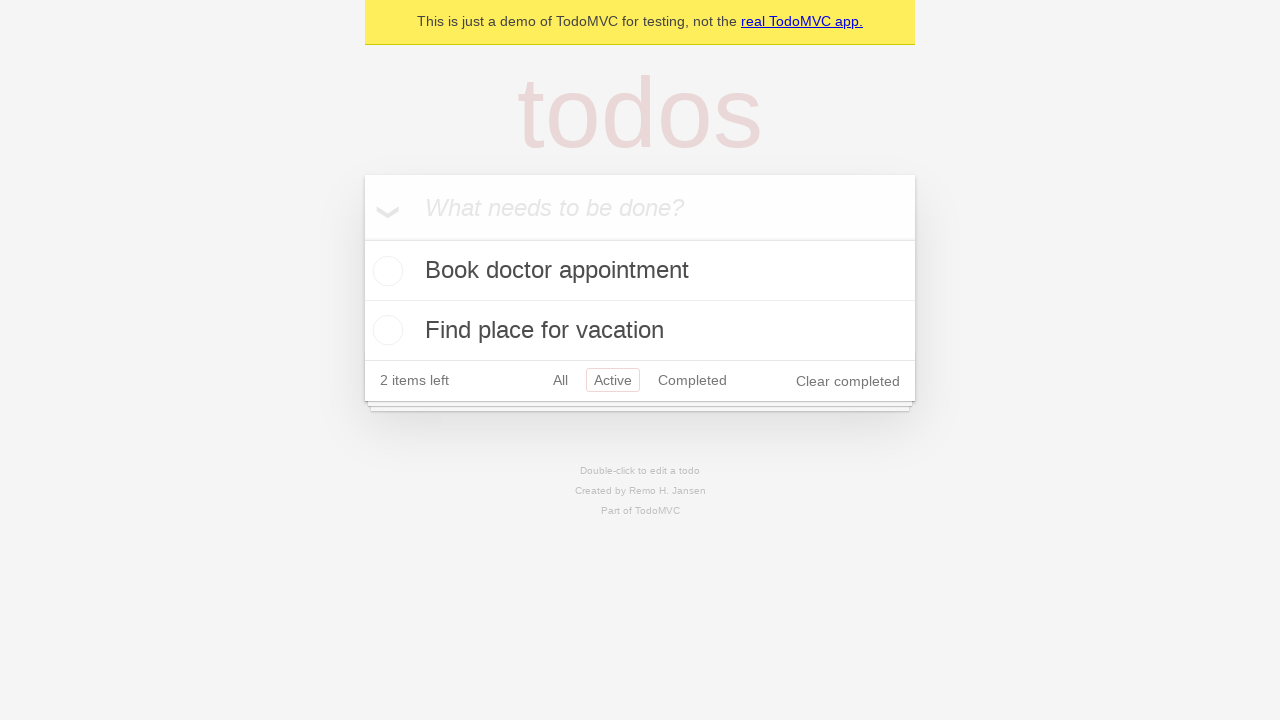